Navigates to a login page and locates the Login button element to retrieve its position on the page.

Starting URL: https://opensource-demo.orangehrmlive.com/web/index.php/auth/login

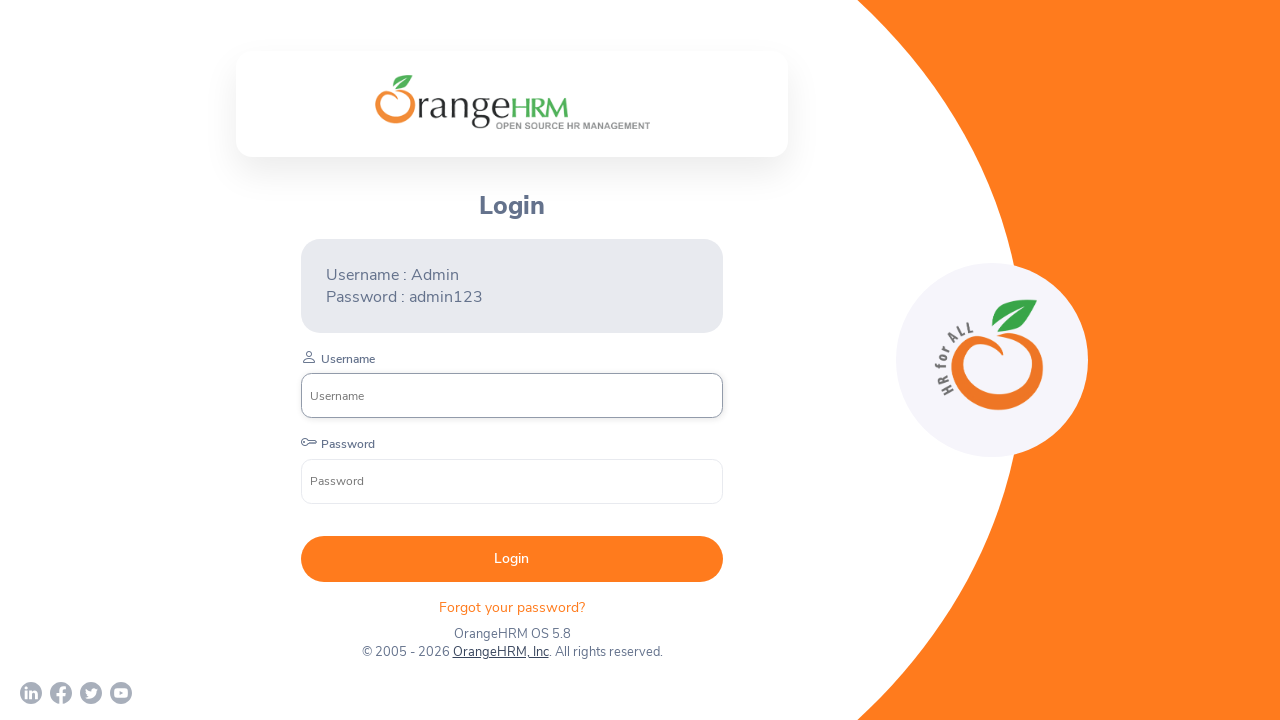

Navigated to OrangeHRM login page
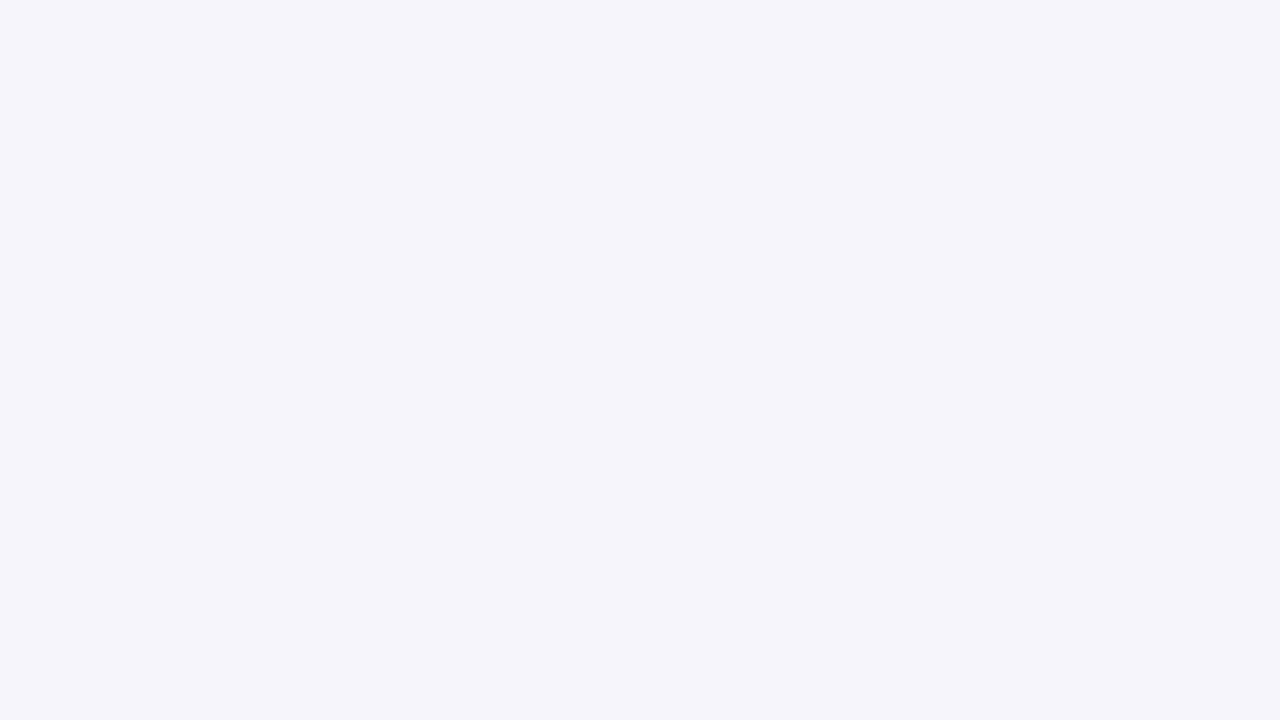

Login button became visible on the page
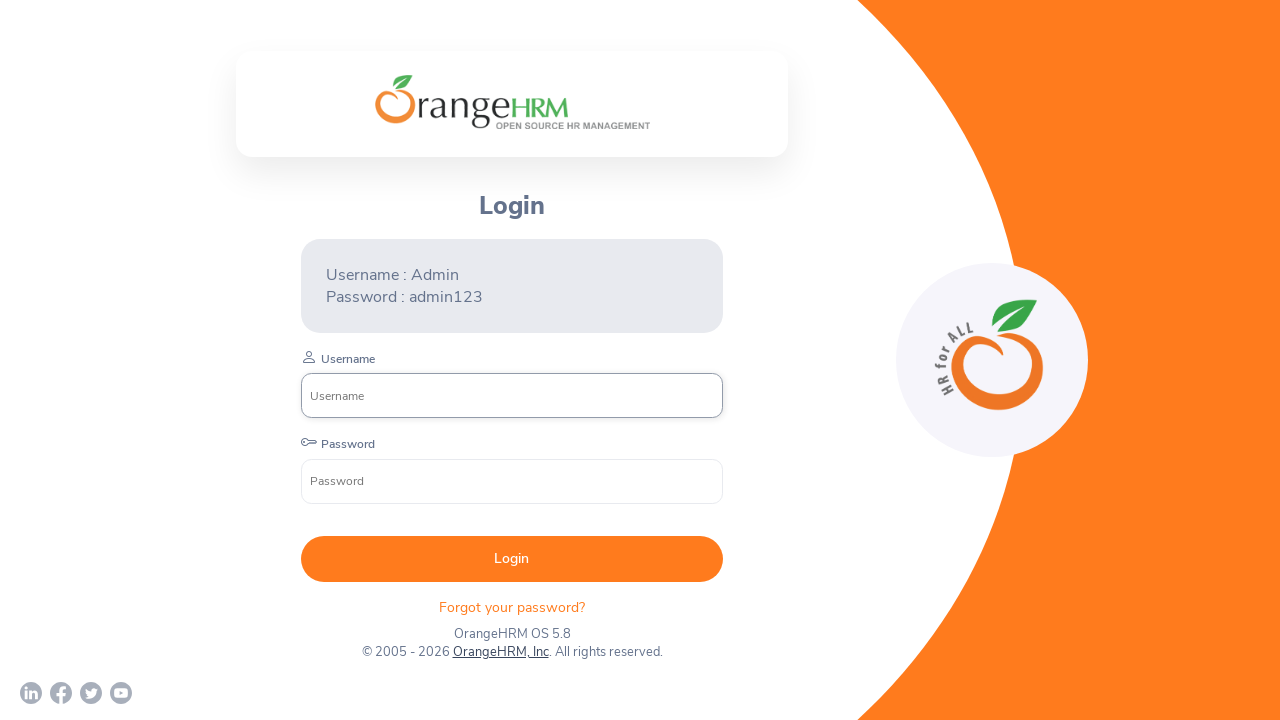

Located the Login button element
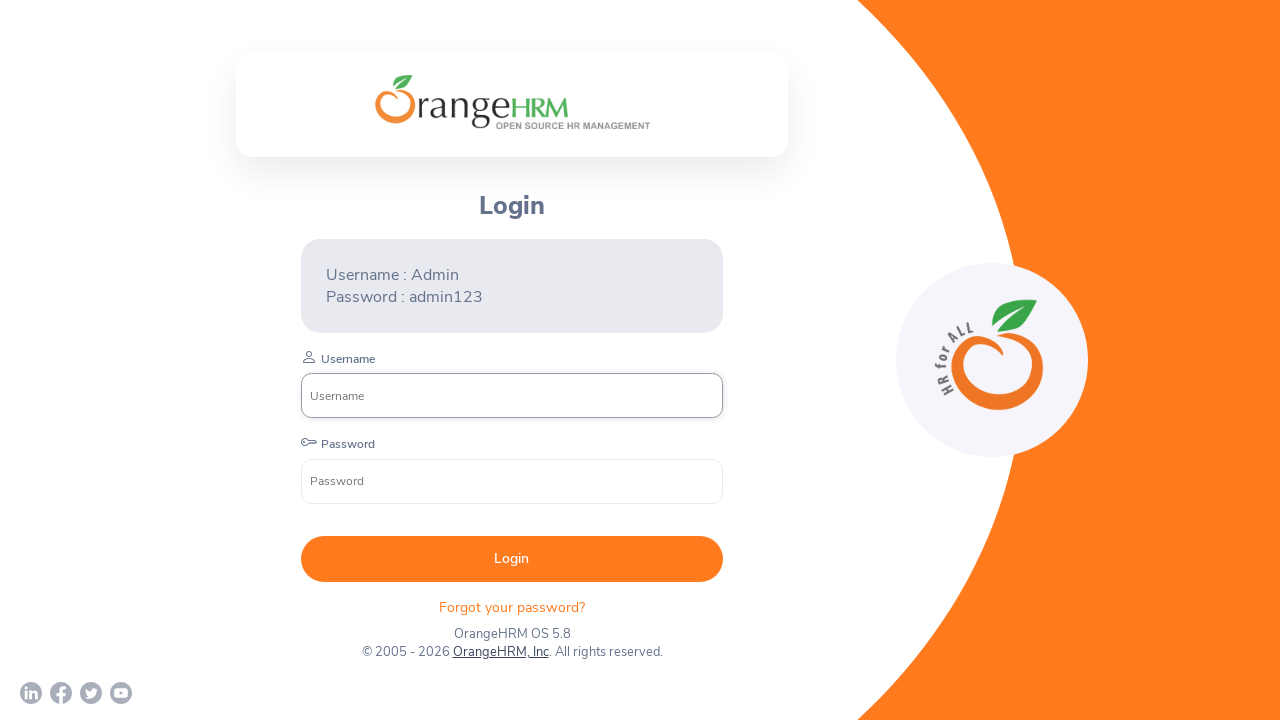

Retrieved bounding box of Login button with position coordinates
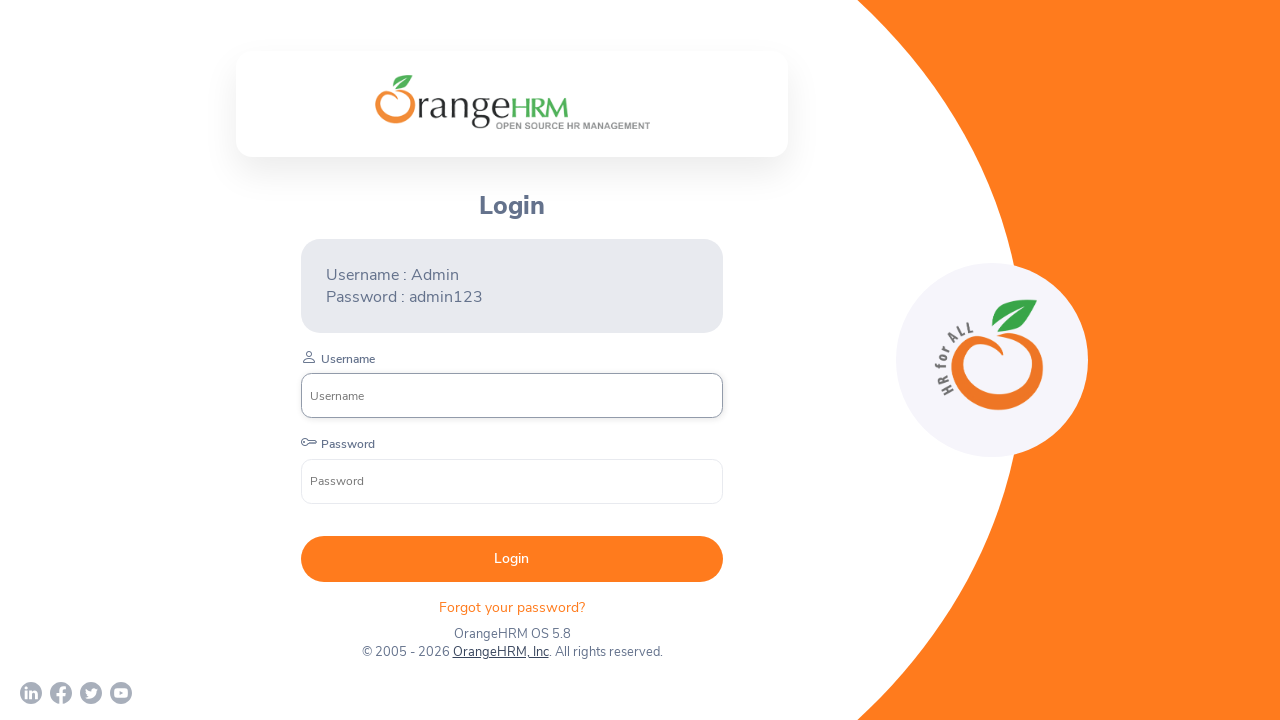

Extracted Login button position: x=300.796875, y=535.65625
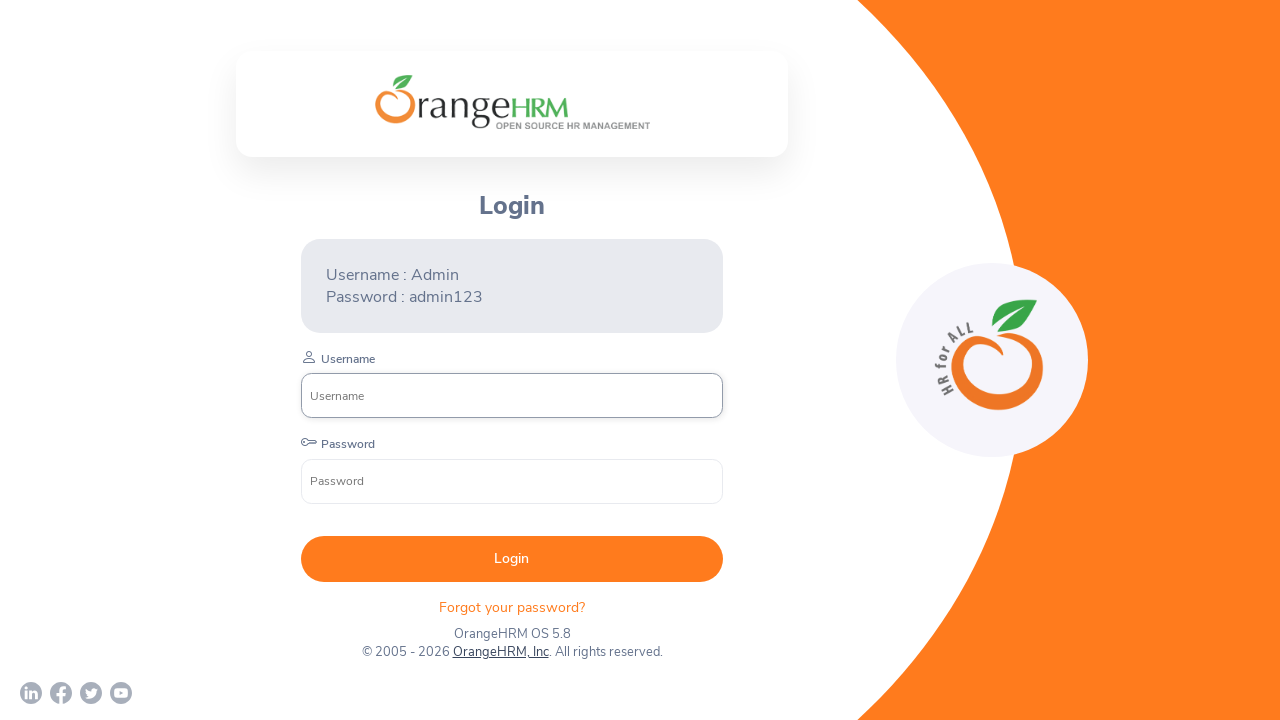

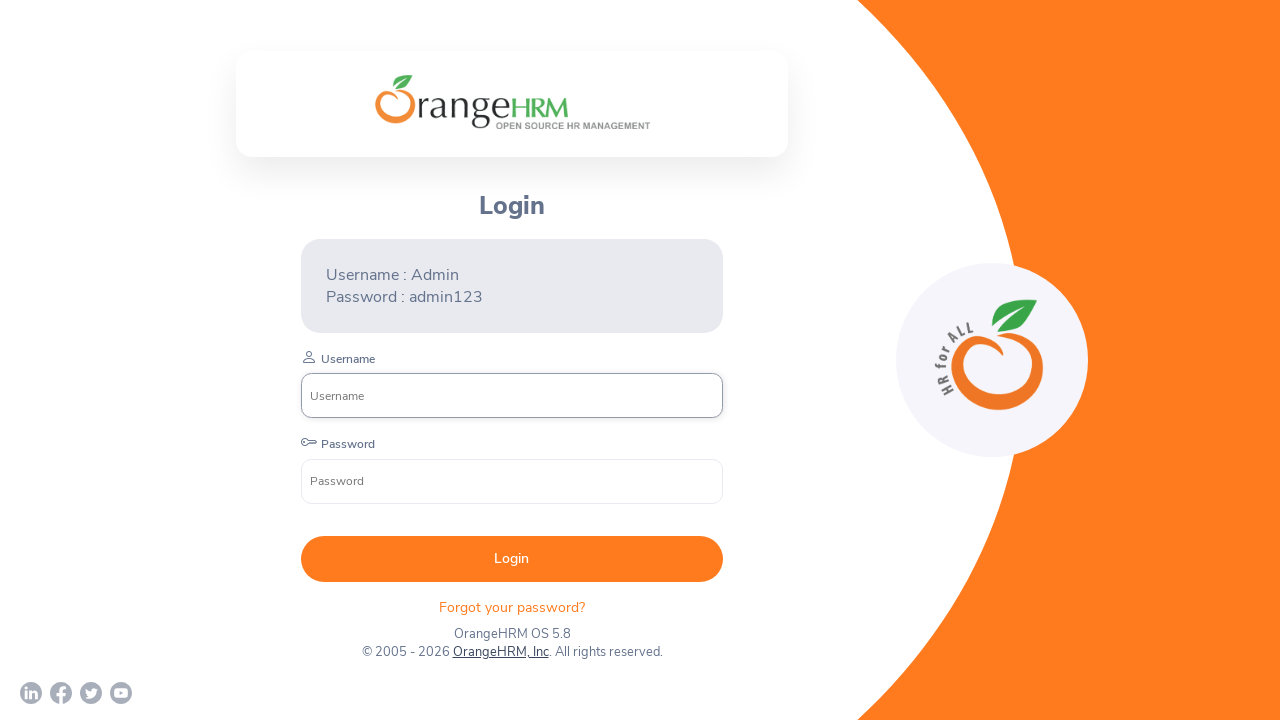